Tests radio button interaction by clicking on the "Yes" option and verifying its state

Starting URL: https://demoqa.com/radio-button

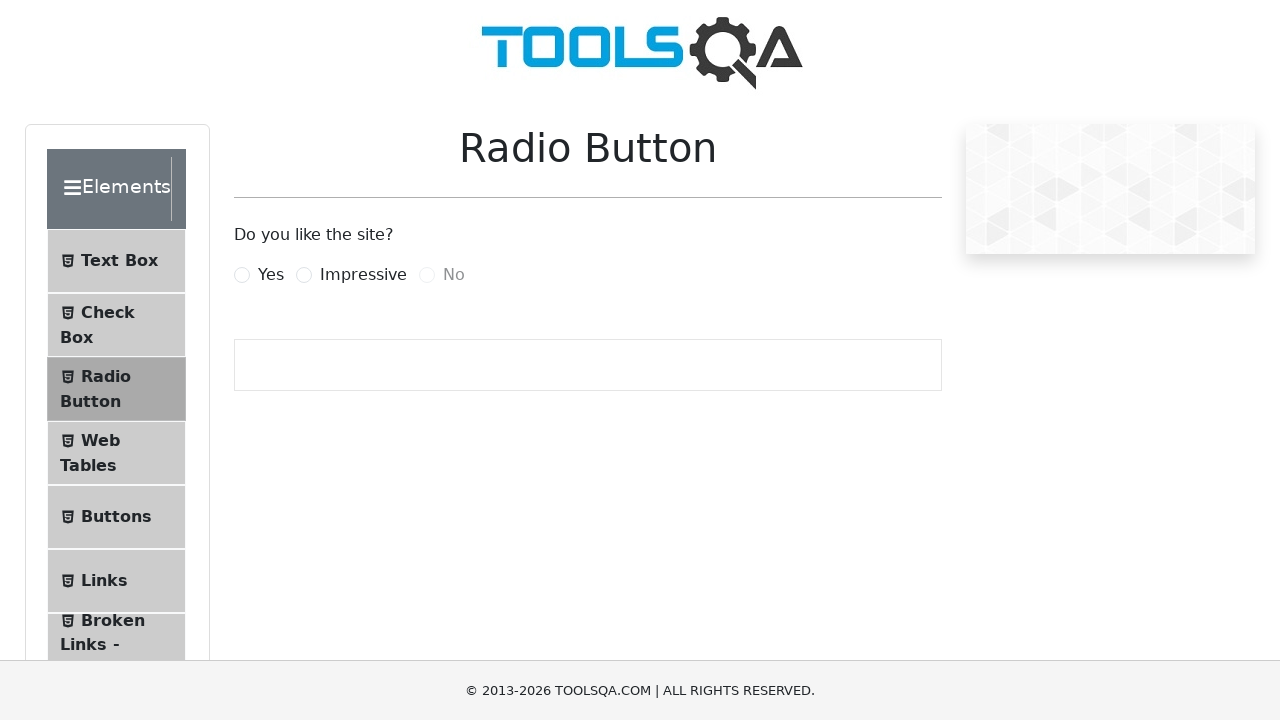

Clicked on the 'Yes' radio button label at (271, 275) on label:has-text('Yes')
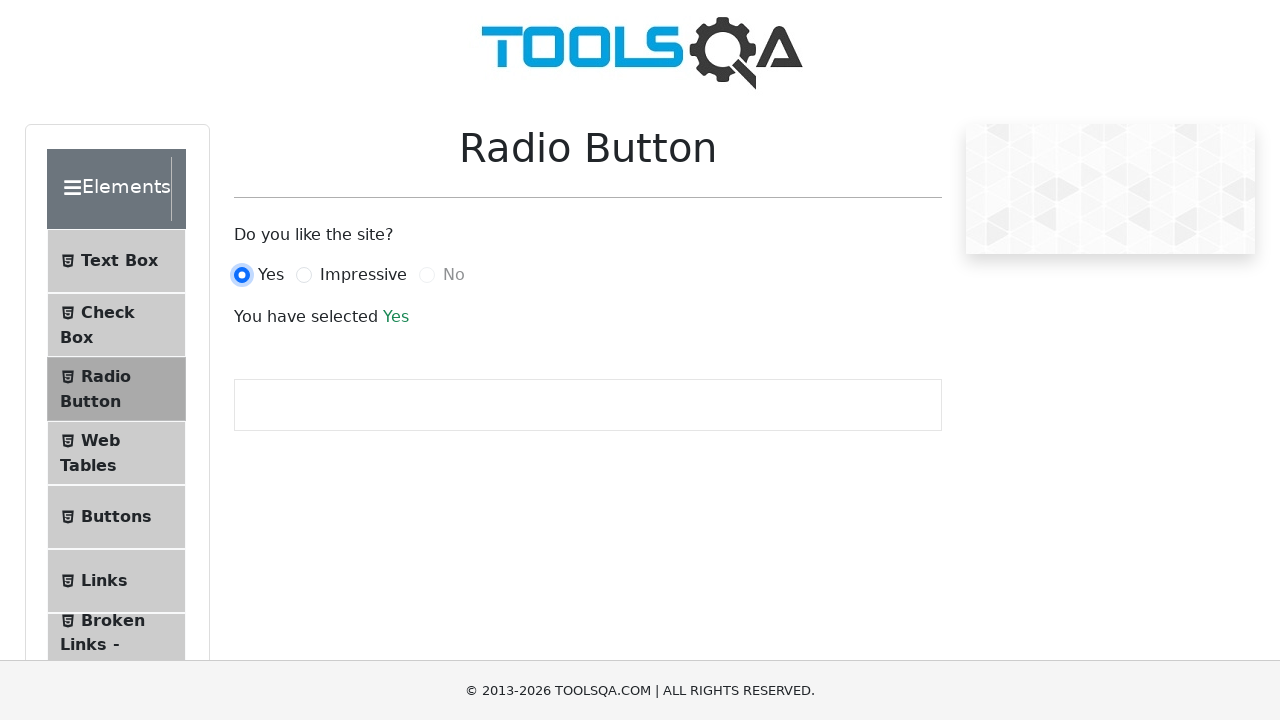

Verified that the radio button is now selected
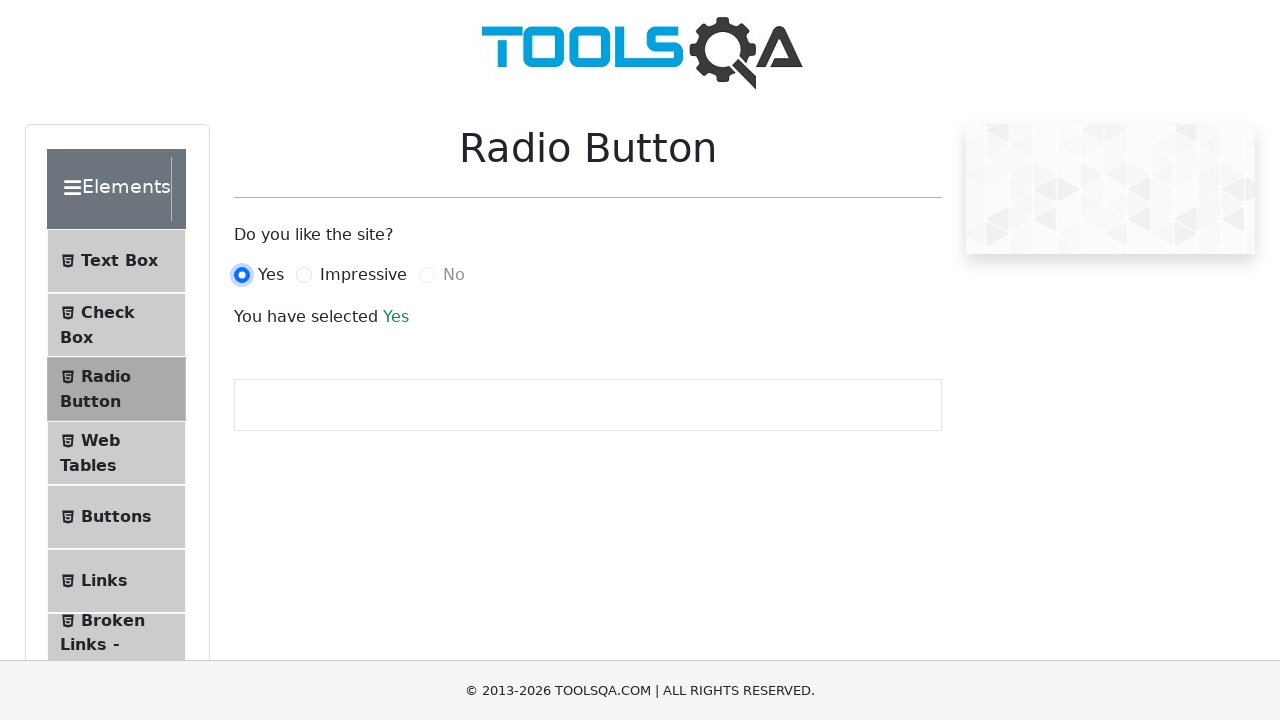

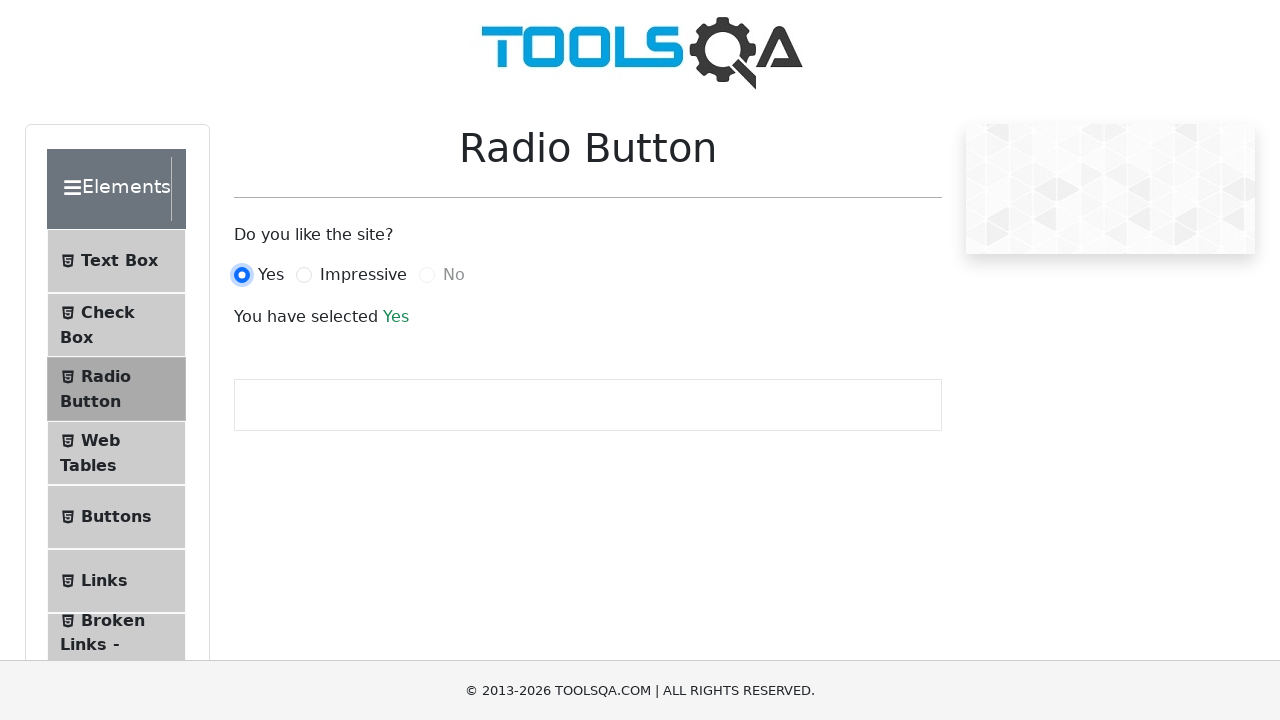